Opens Ynet news website and verifies the page loads successfully

Starting URL: http://www.ynet.co.il

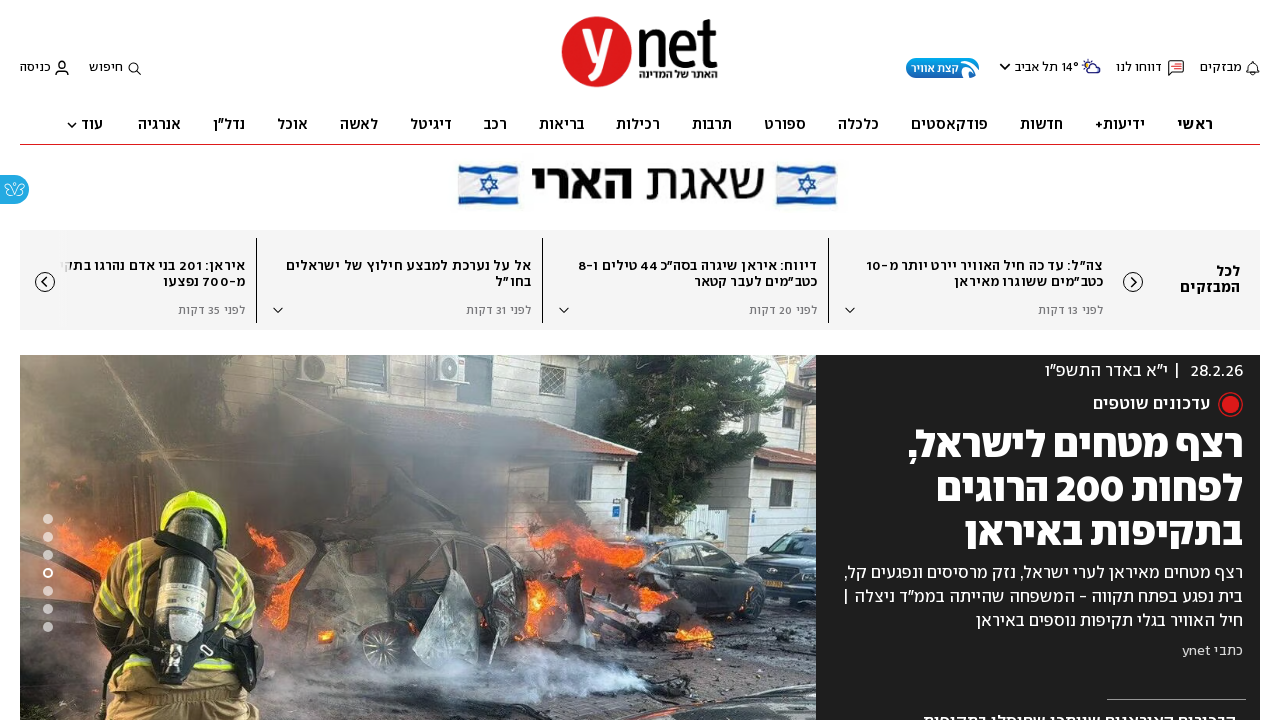

Page DOM content loaded
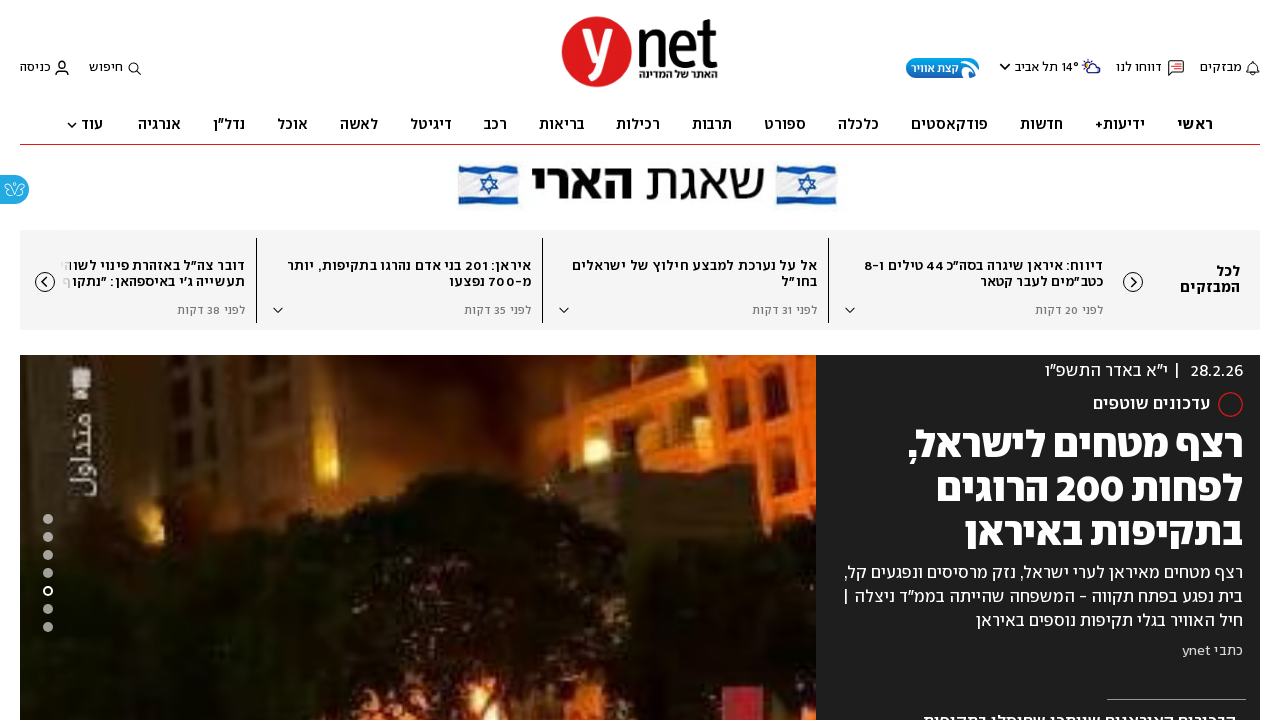

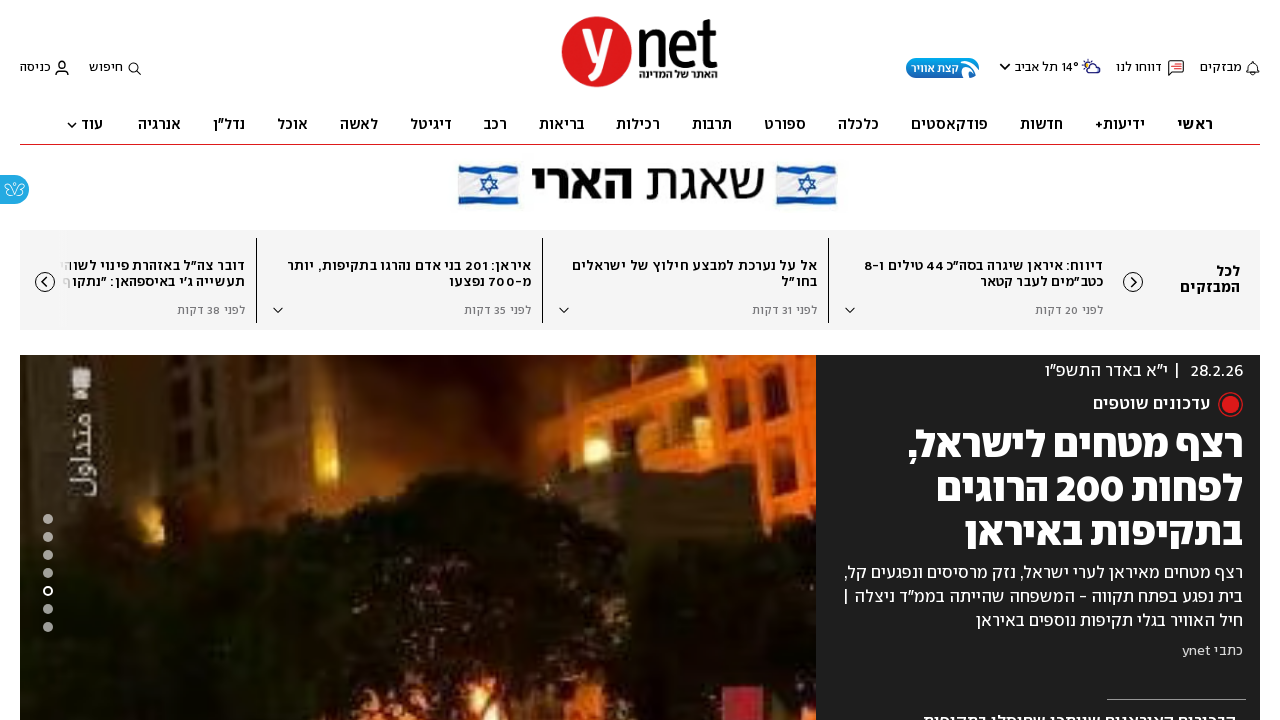